Tests browser navigation by visiting multiple pages and using back/forward navigation controls

Starting URL: https://seleniumpractise.blogspot.com/

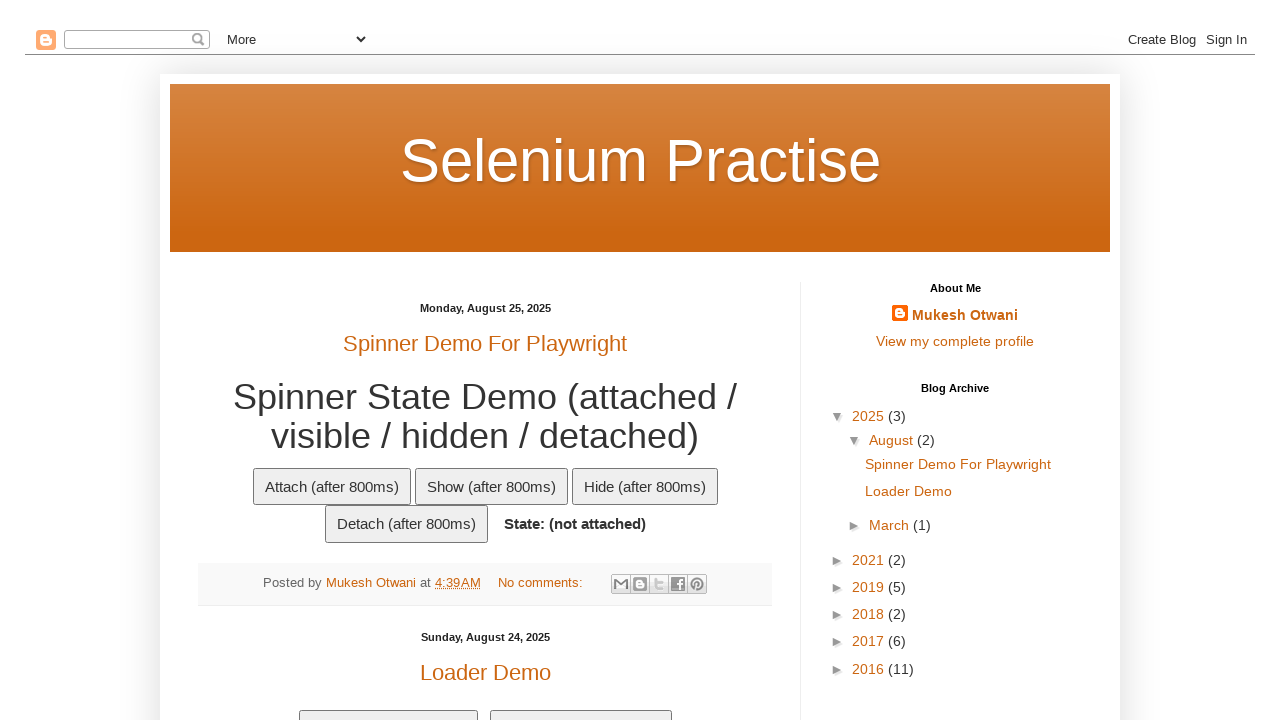

Navigated to Selenium website
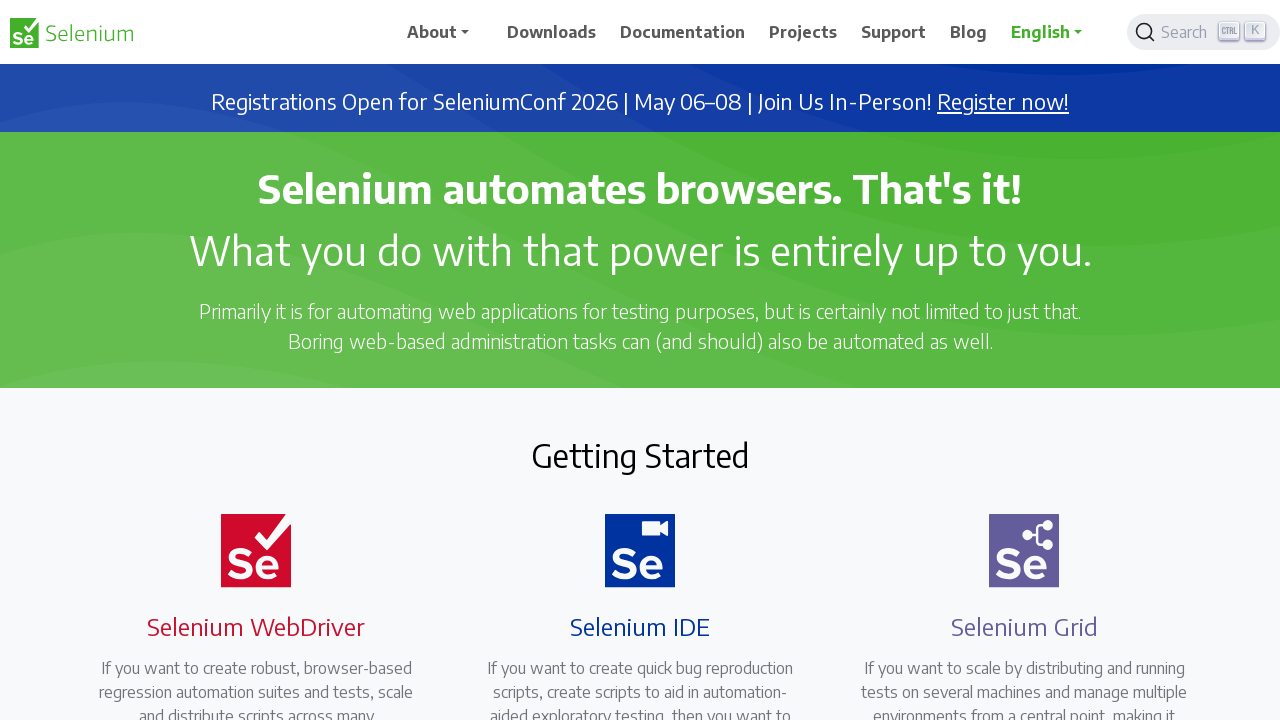

Navigated back to previous page
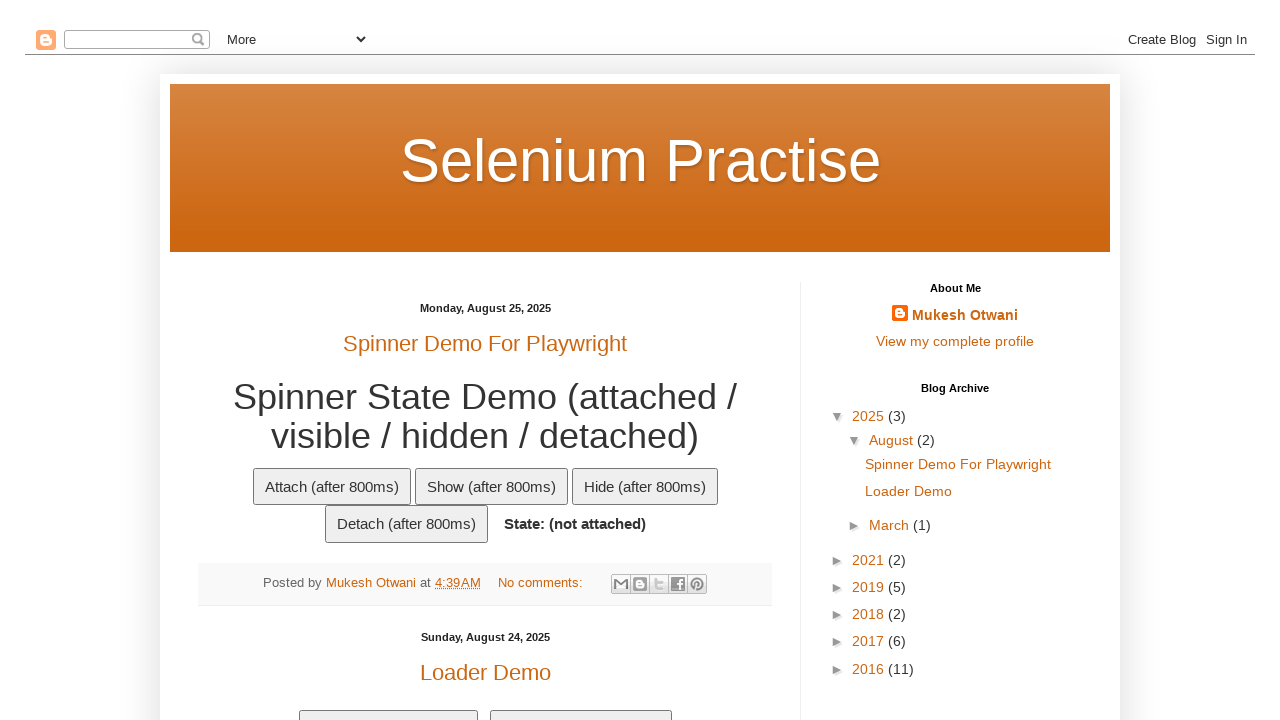

Page loaded and network idle state reached
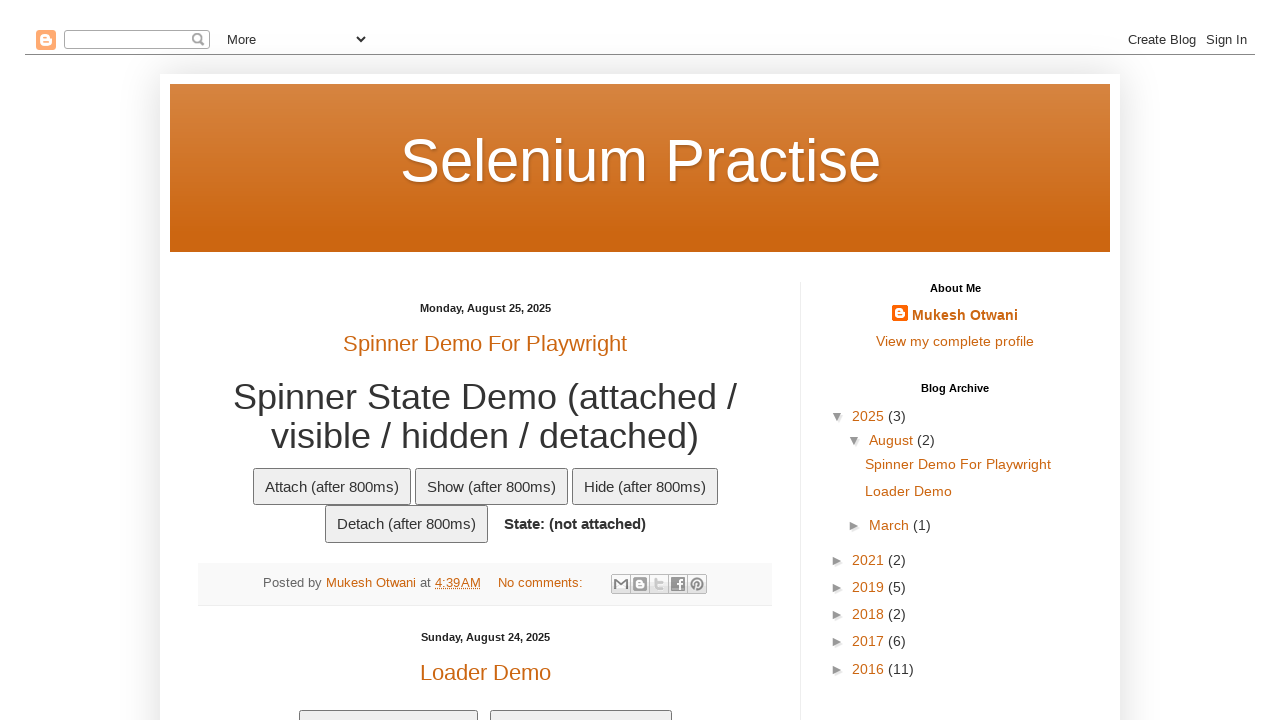

Navigated forward to Selenium website
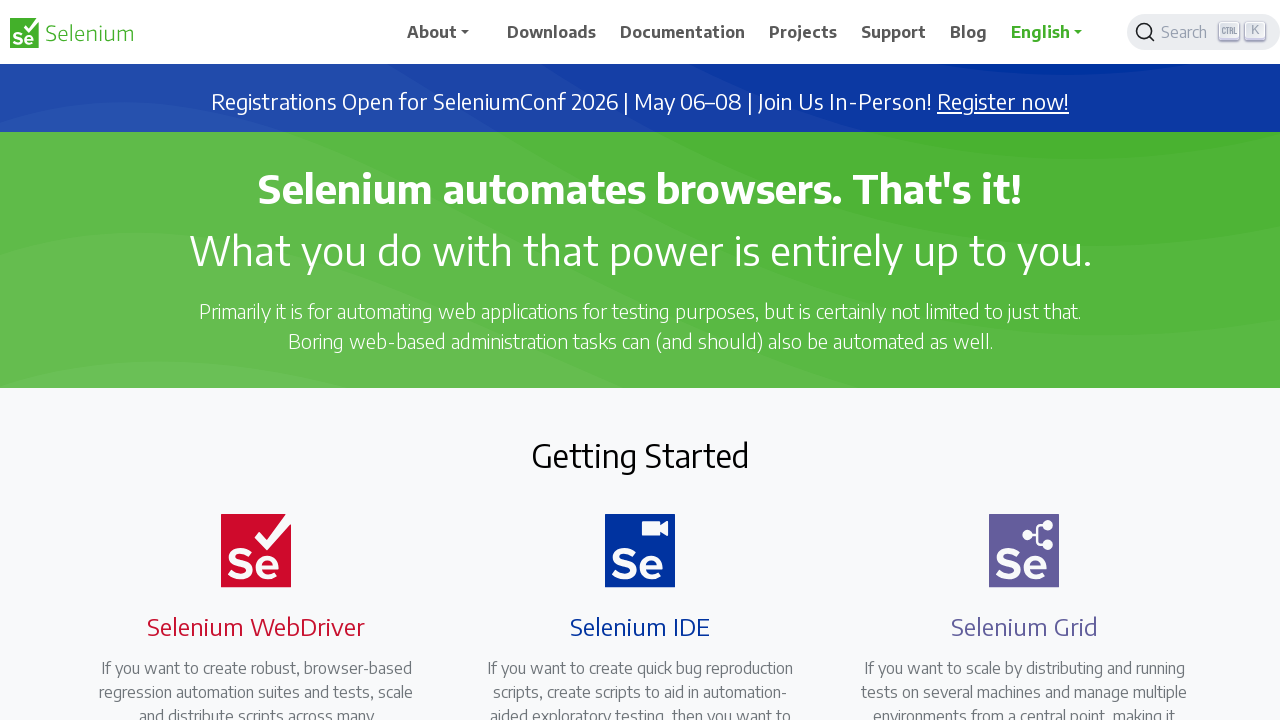

Page loaded and network idle state reached after forward navigation
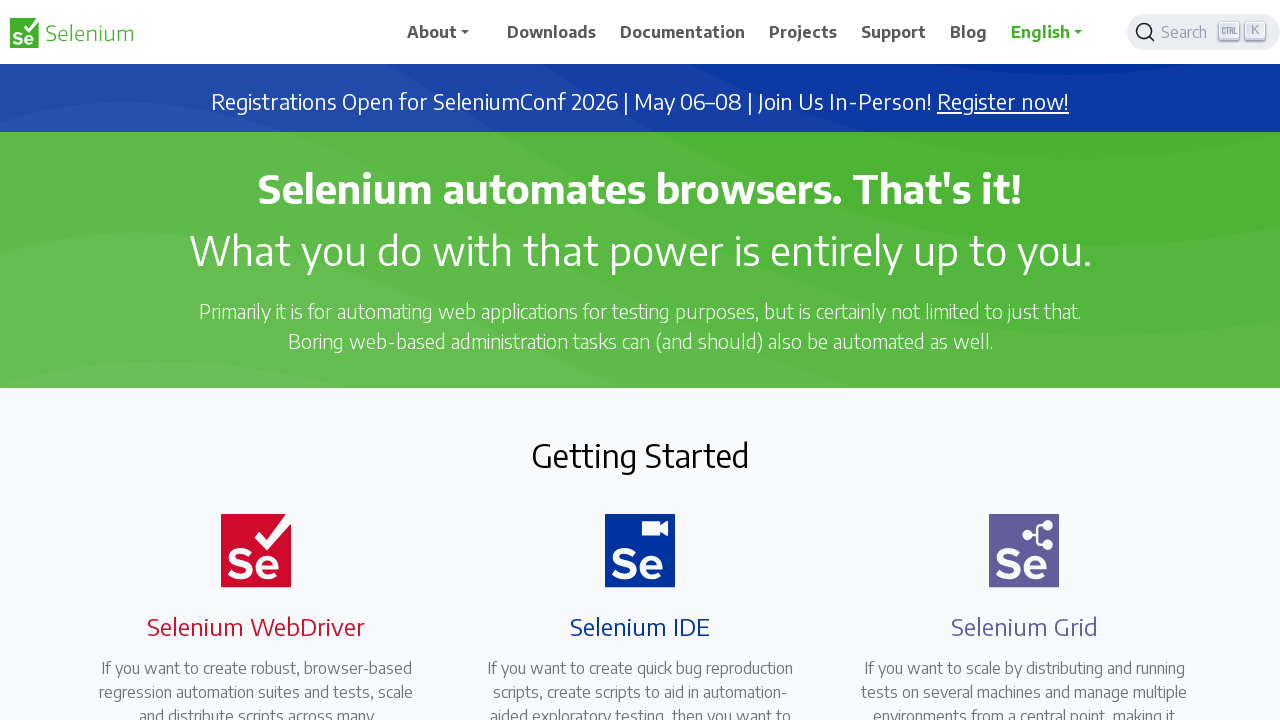

Verified page title contains 'Selenium'
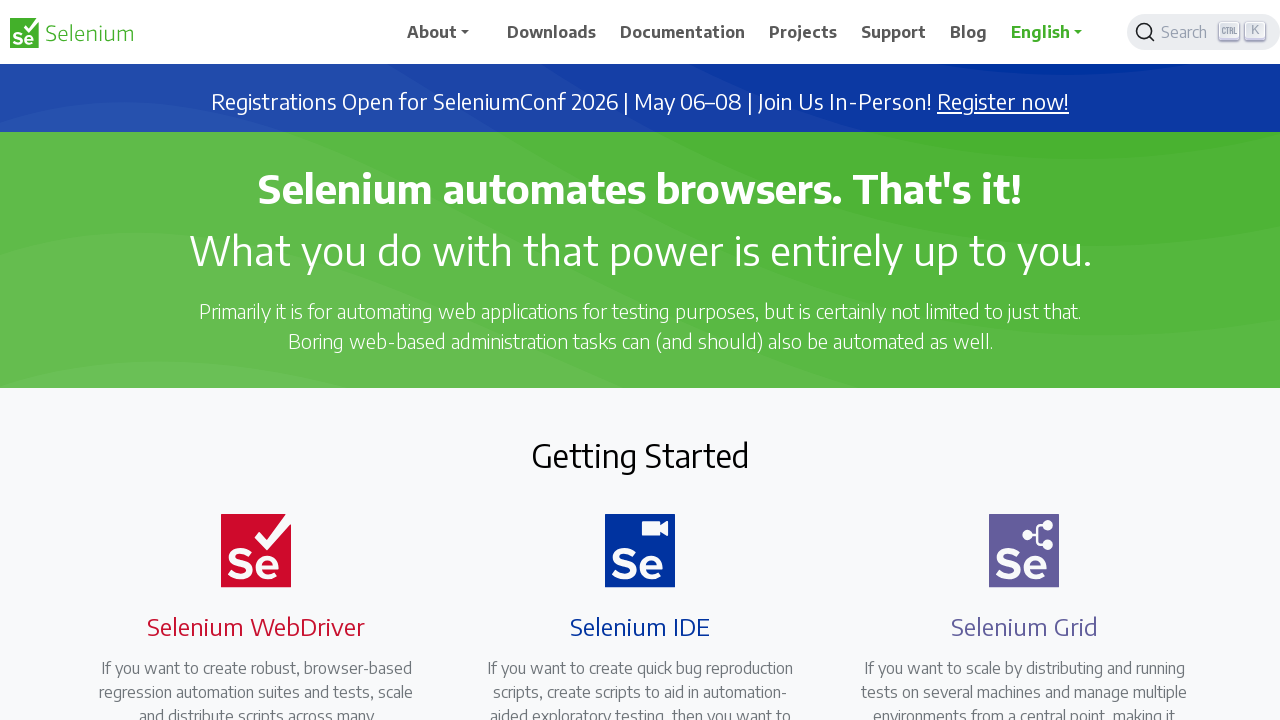

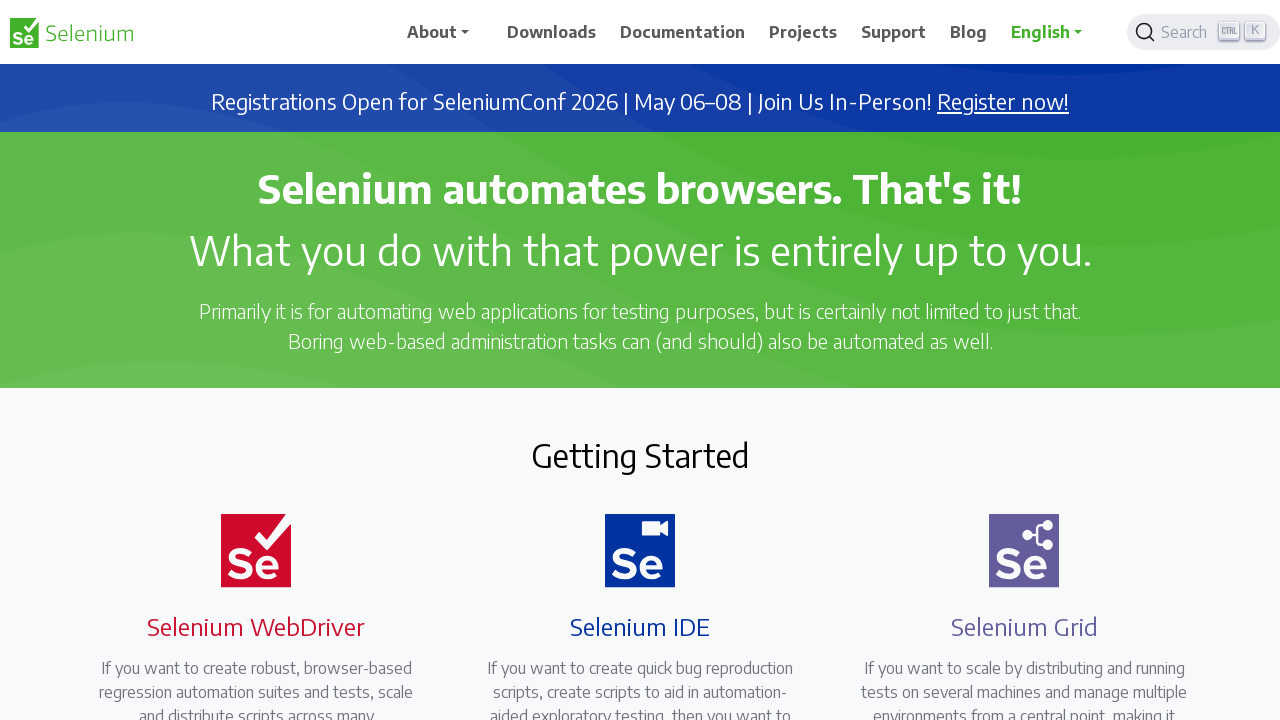